Tests that new items are appended to the bottom of the todo list by adding 3 items and verifying the count

Starting URL: https://demo.playwright.dev/todomvc

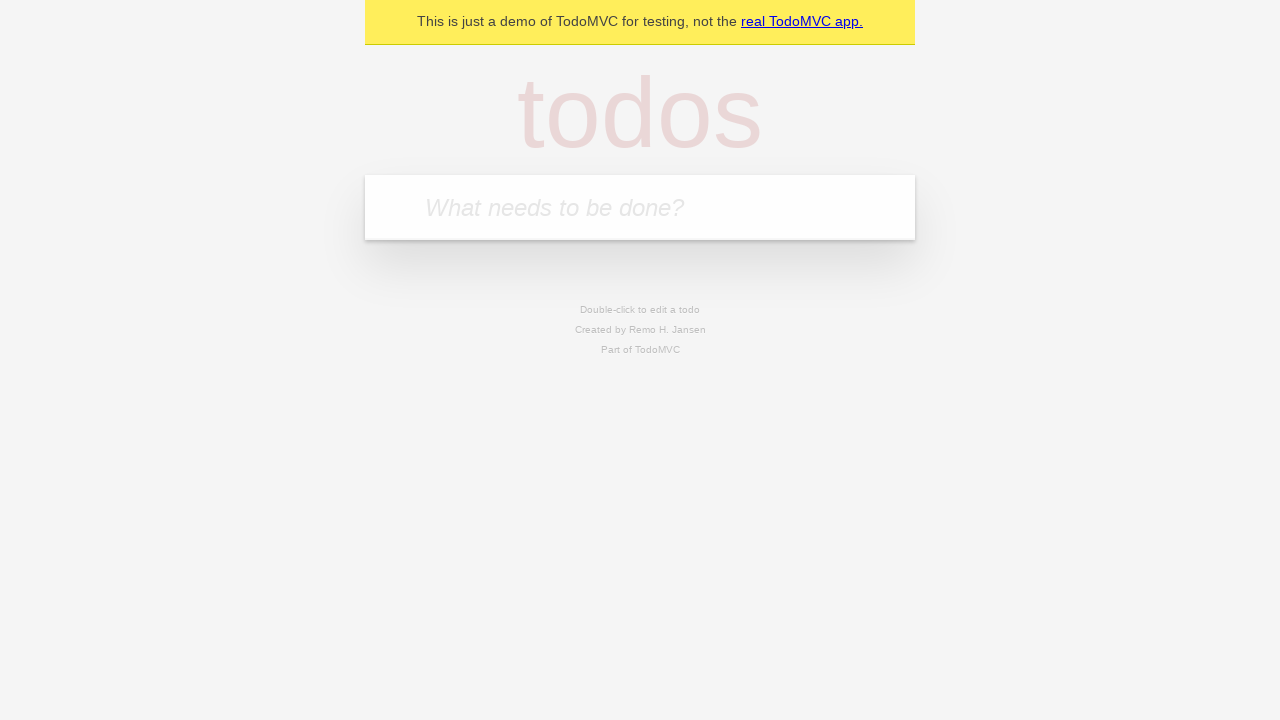

Located the new todo input field
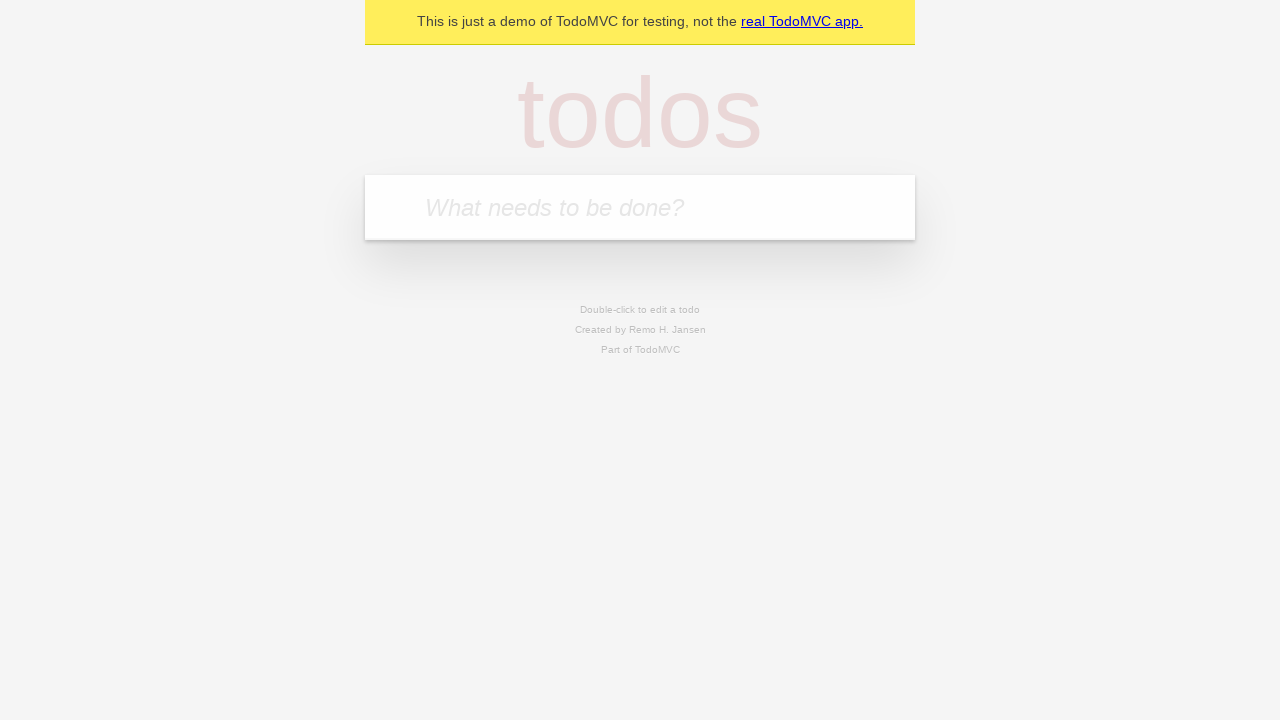

Filled first todo item 'buy some cheese' on internal:attr=[placeholder="What needs to be done?"i]
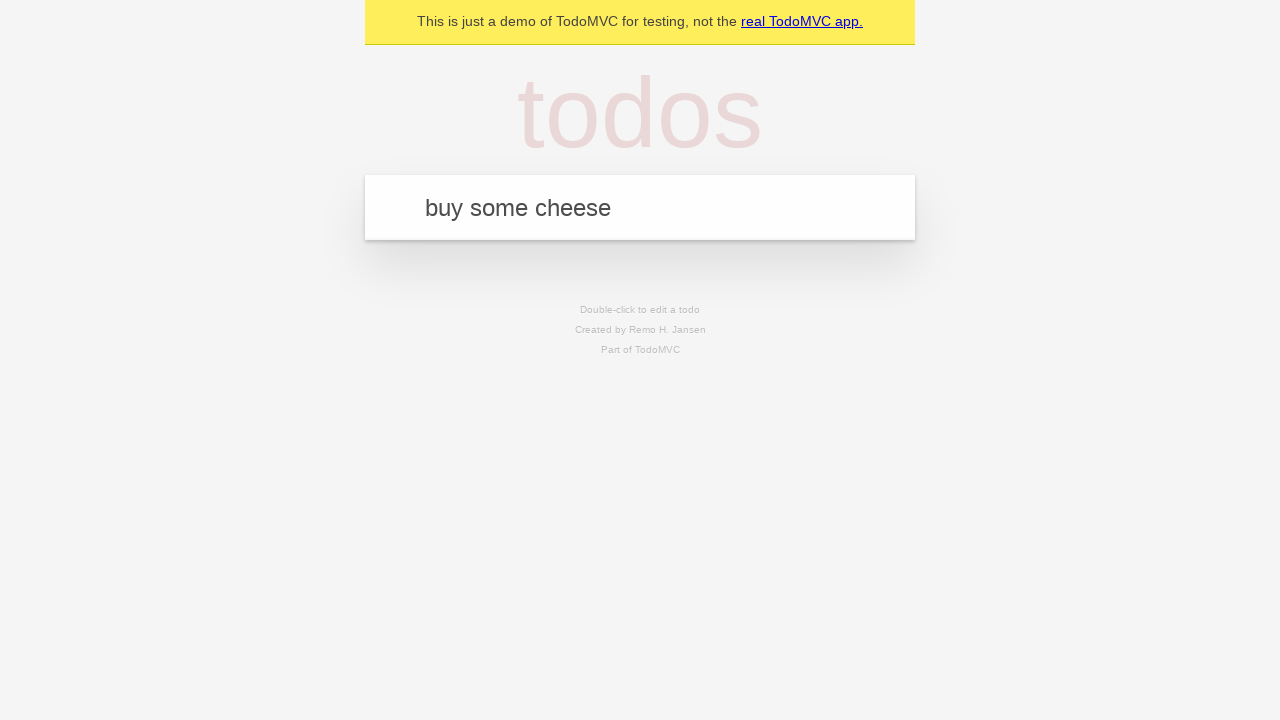

Pressed Enter to add first todo item on internal:attr=[placeholder="What needs to be done?"i]
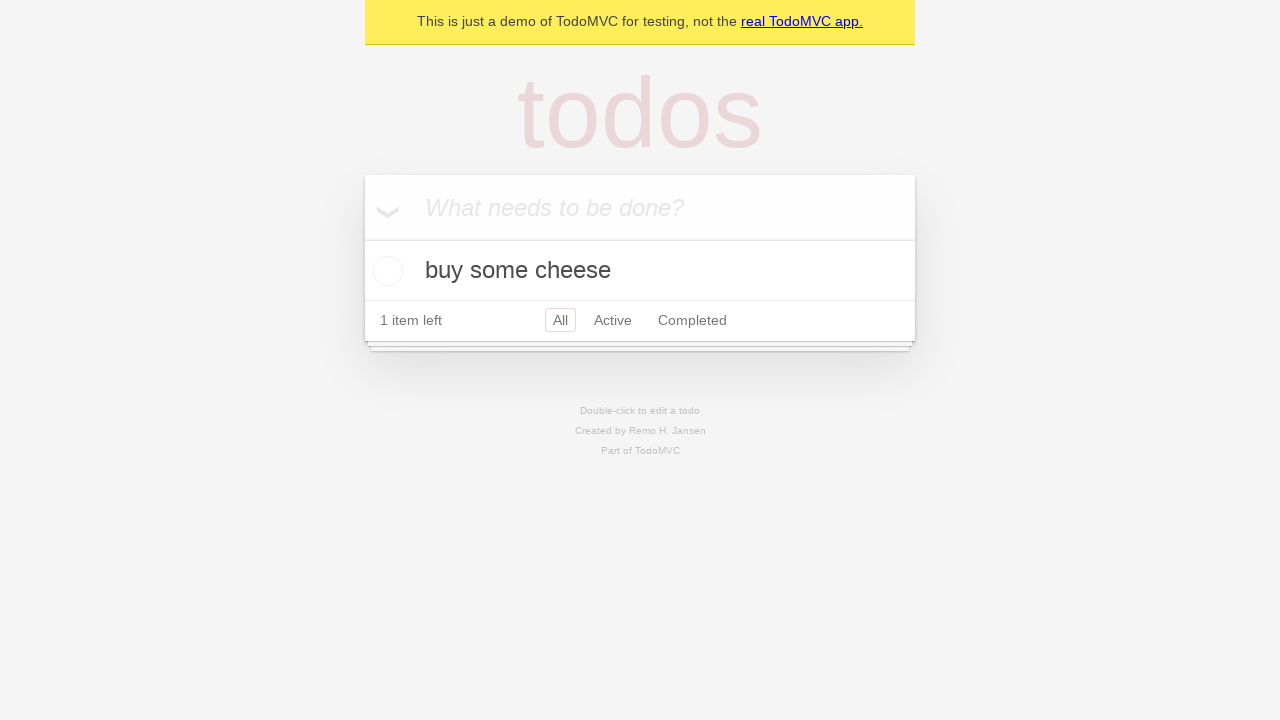

Filled second todo item 'feed the cat' on internal:attr=[placeholder="What needs to be done?"i]
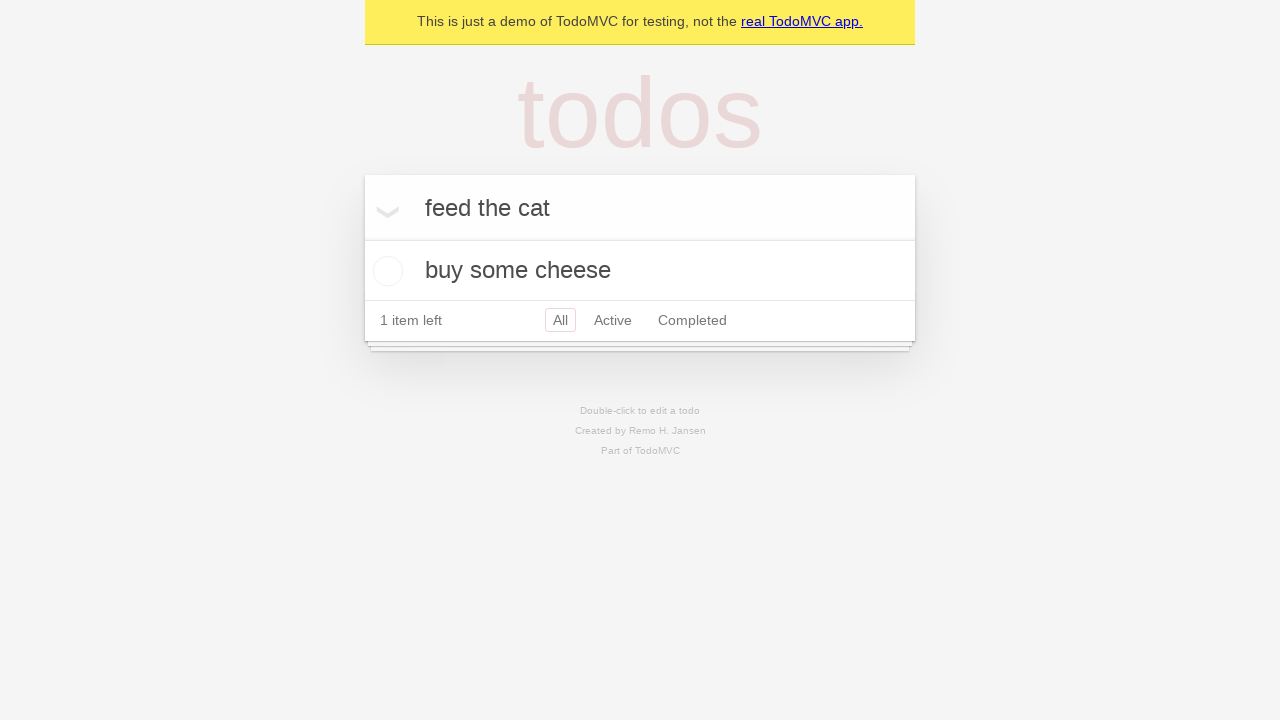

Pressed Enter to add second todo item on internal:attr=[placeholder="What needs to be done?"i]
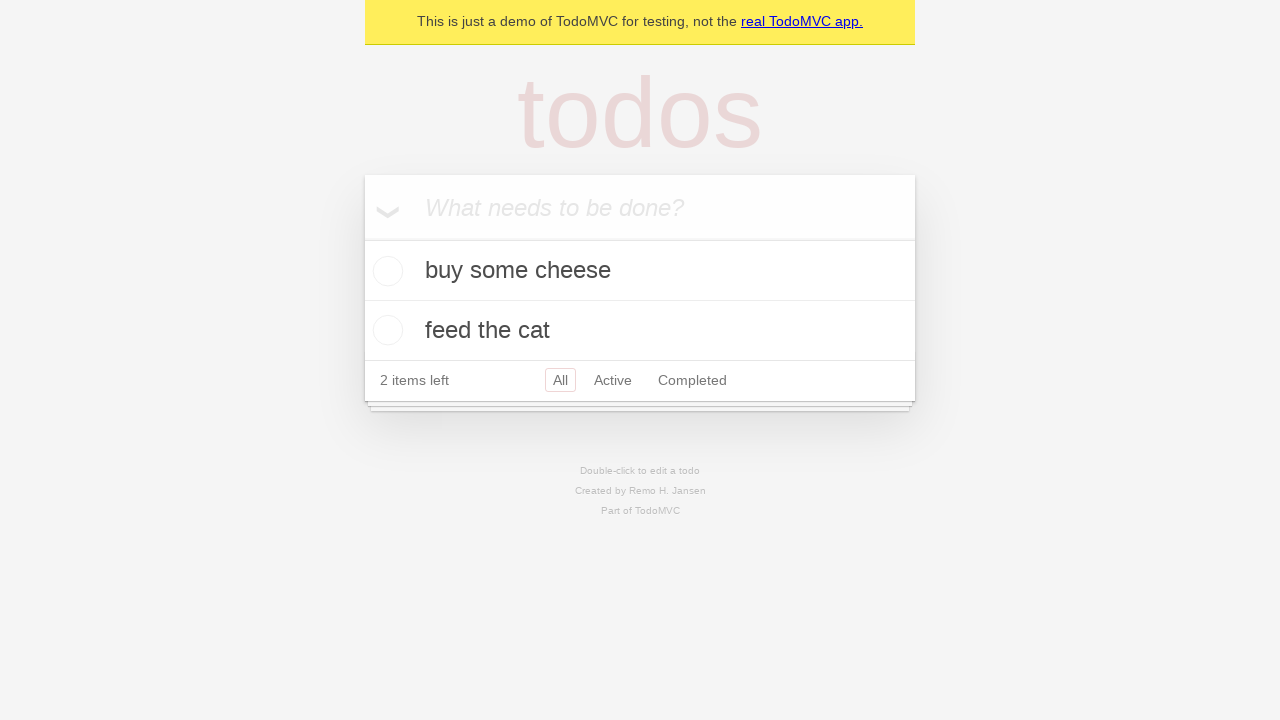

Filled third todo item 'book a doctors appointment' on internal:attr=[placeholder="What needs to be done?"i]
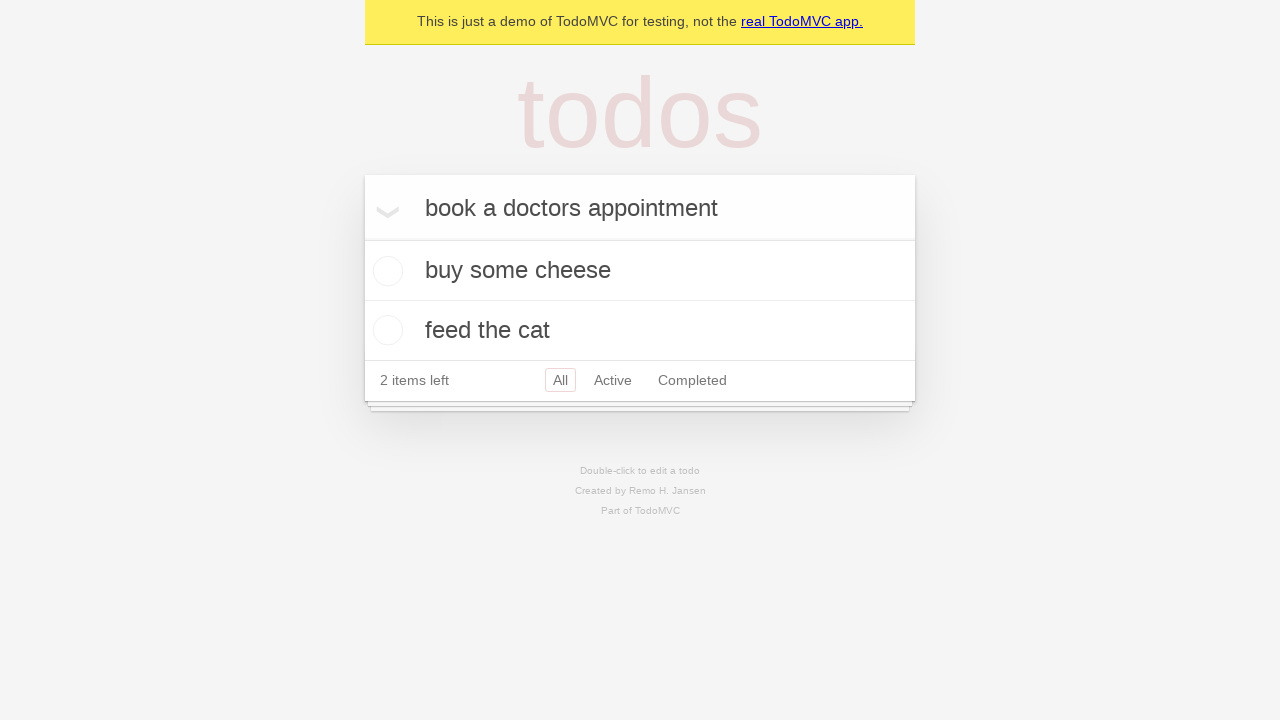

Pressed Enter to add third todo item on internal:attr=[placeholder="What needs to be done?"i]
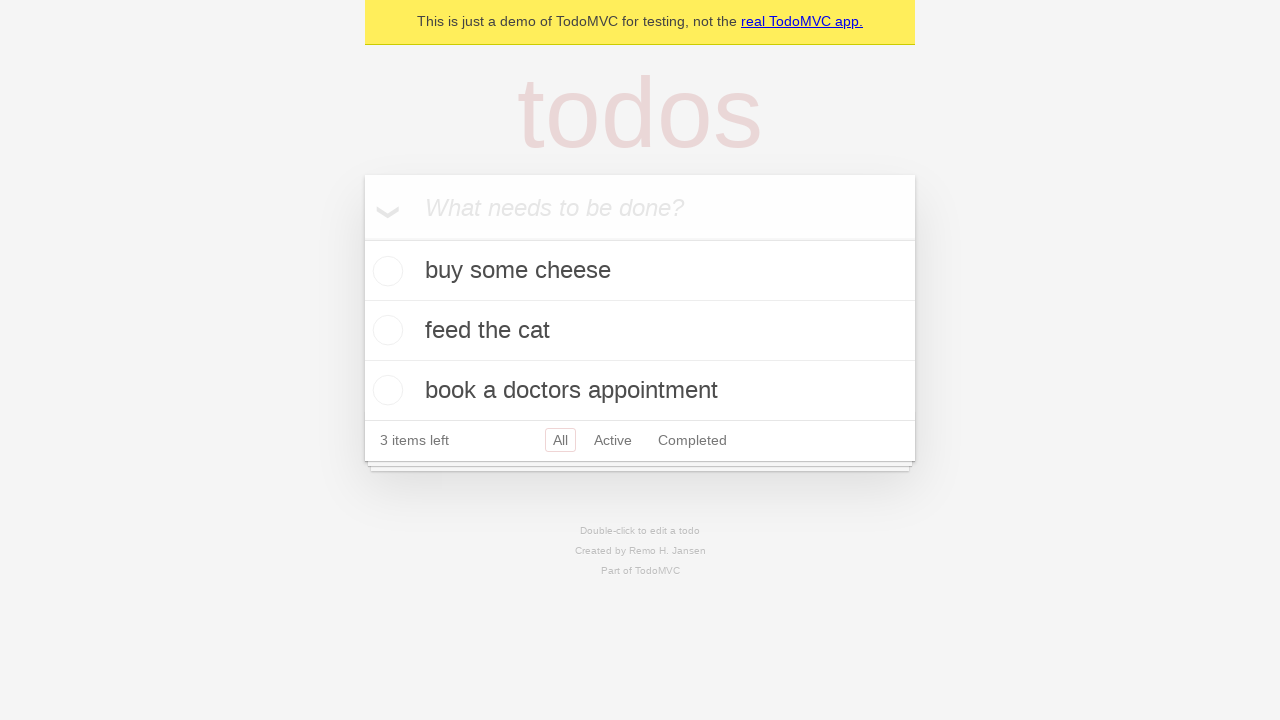

Verified that 3 items left counter is displayed, confirming all items were appended to the list
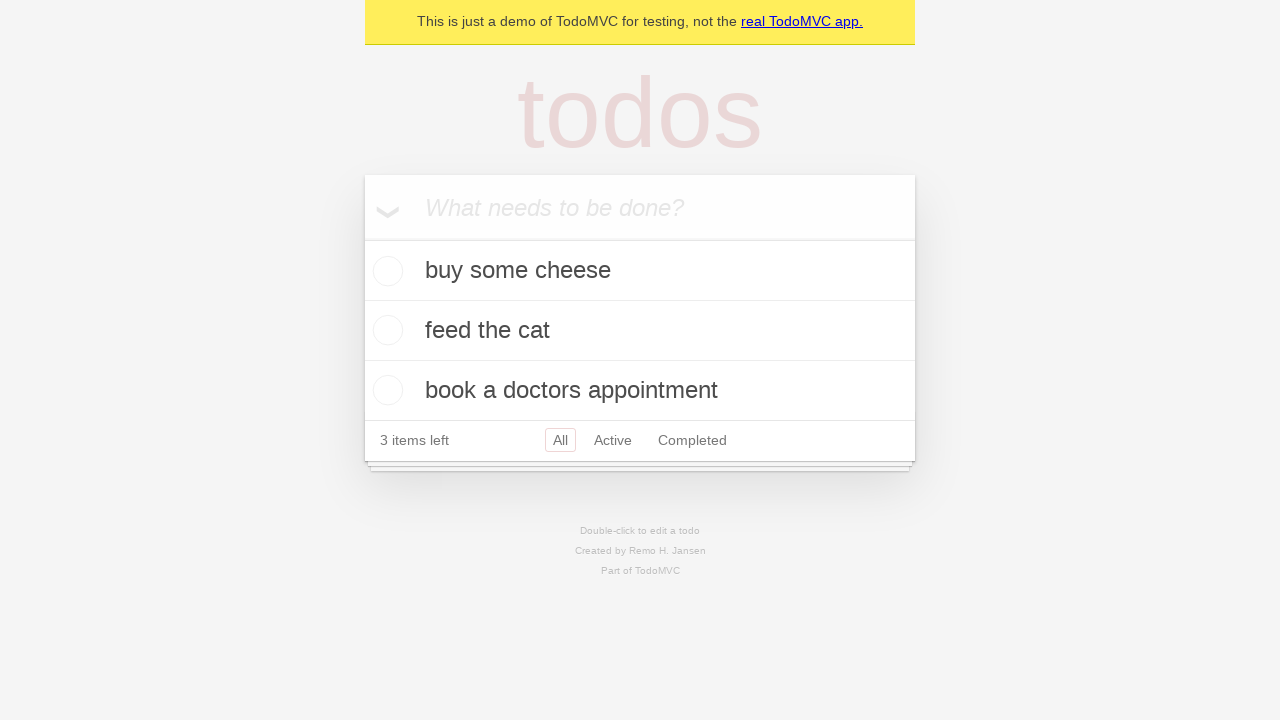

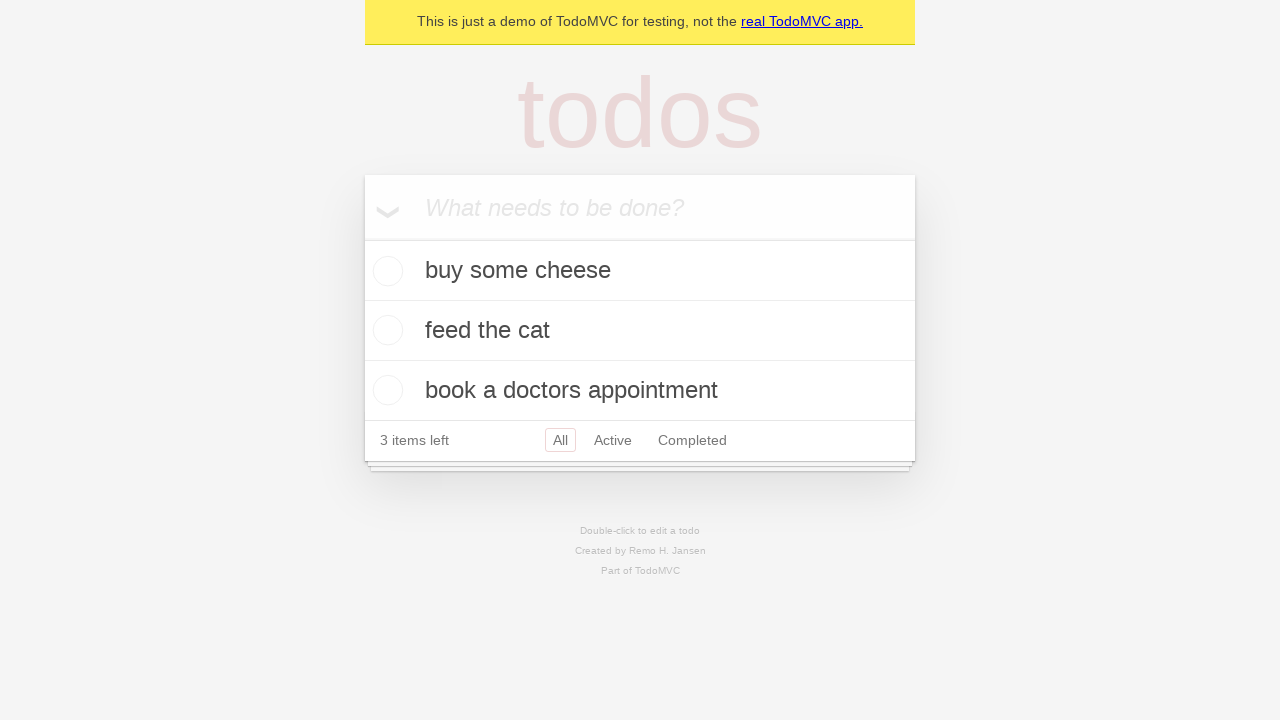